Tests keyboard shortcuts on a text comparison tool by entering text and using Ctrl+A, Ctrl+C, and Ctrl+V keyboard combinations

Starting URL: https://text-compare.com/

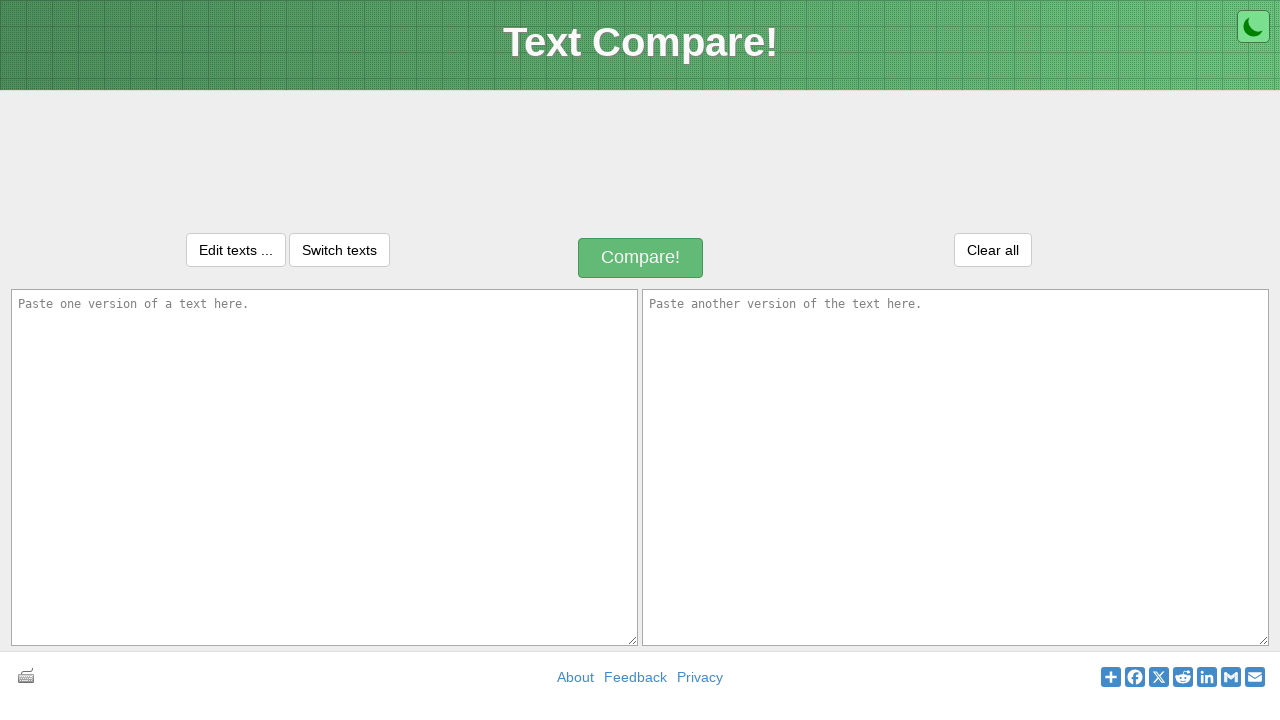

Filled first text input field with 'Welcome to new Parliament' on #inputText1
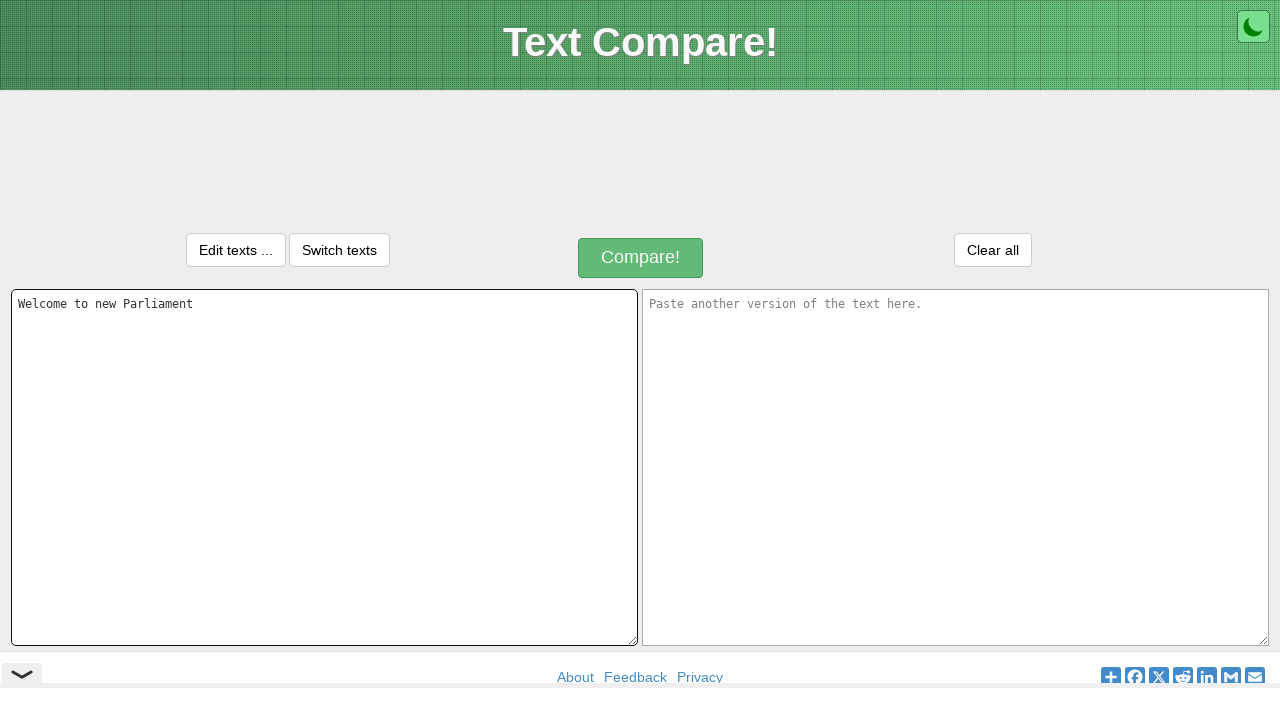

Pressed Control key down
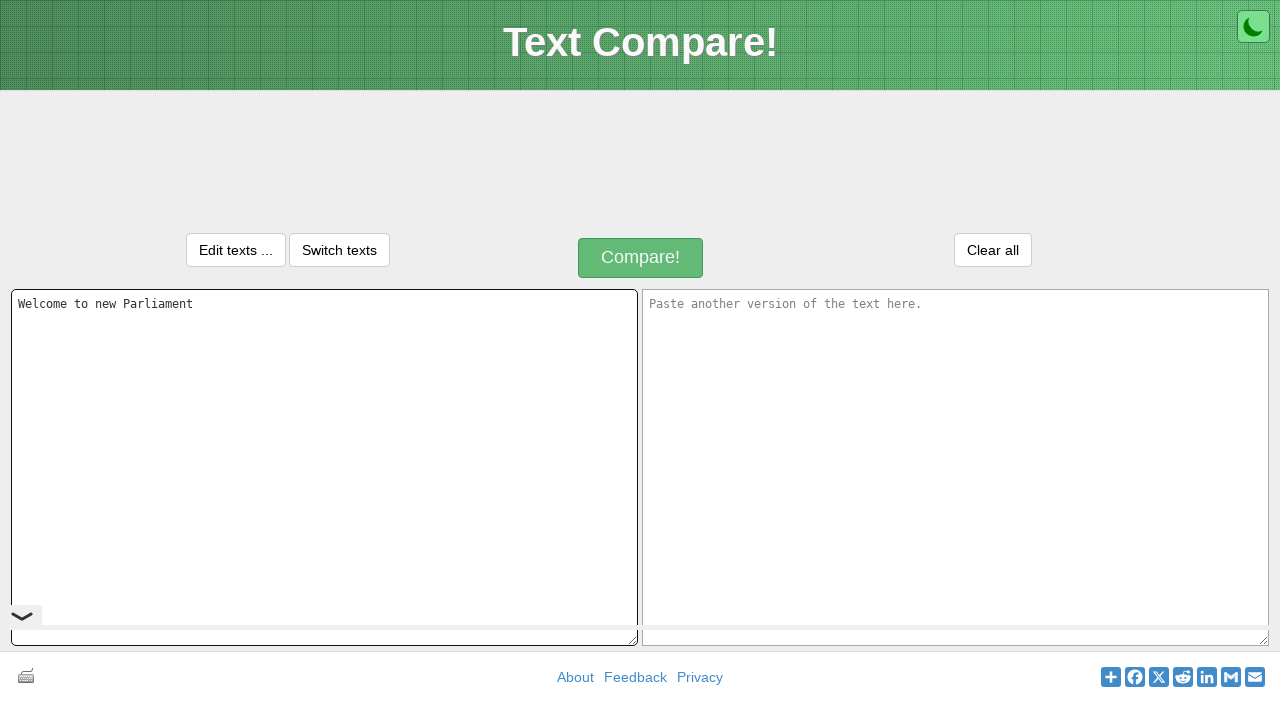

Pressed 'a' key to select all text (Ctrl+A)
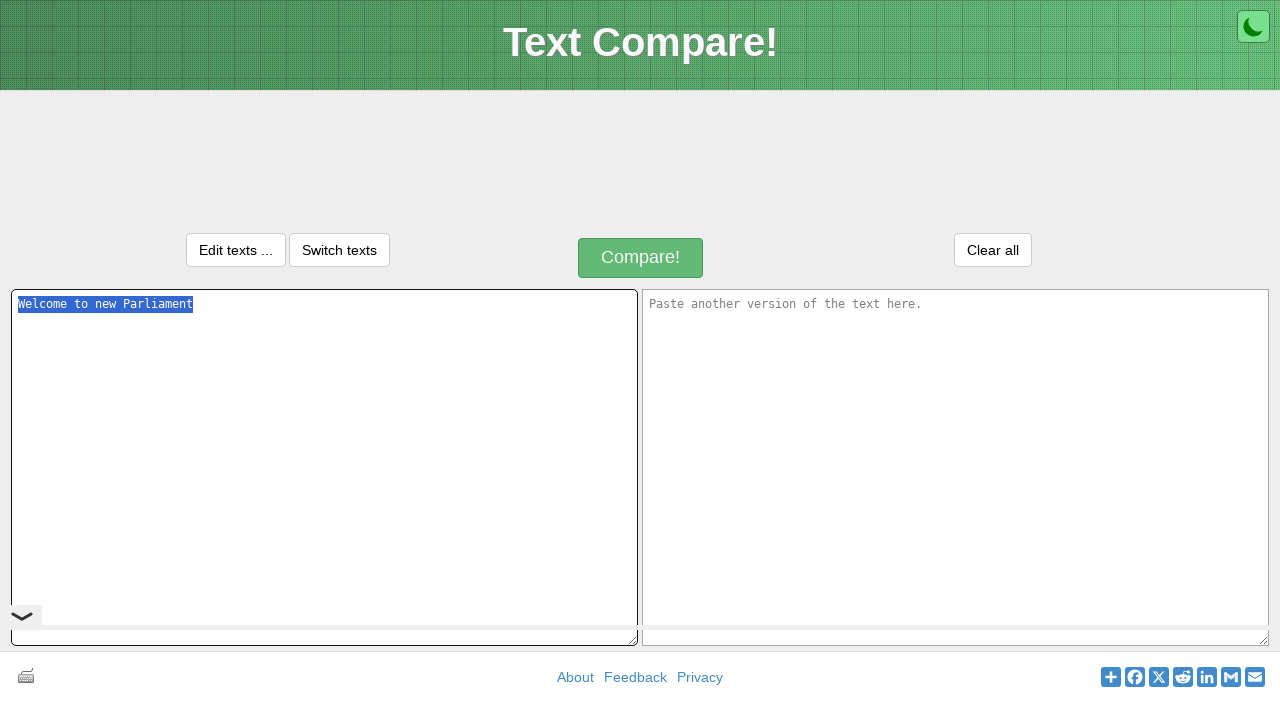

Released Control key after Ctrl+A
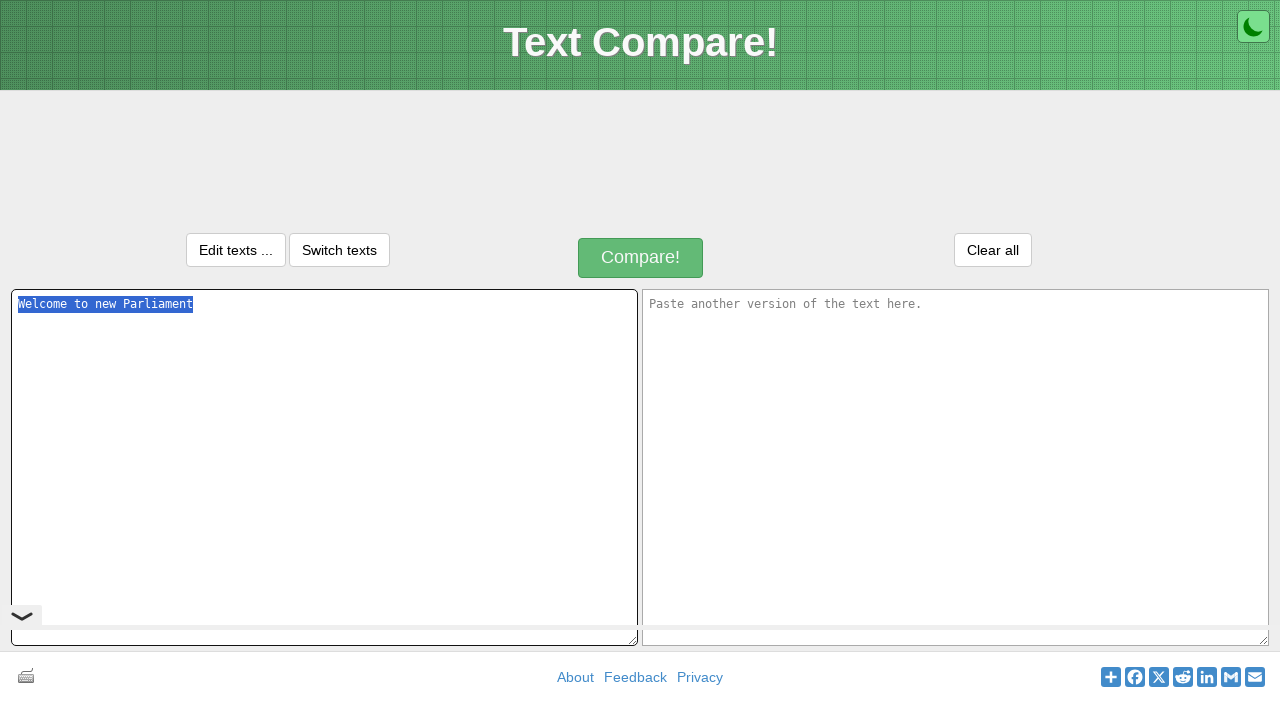

Pressed Control key down
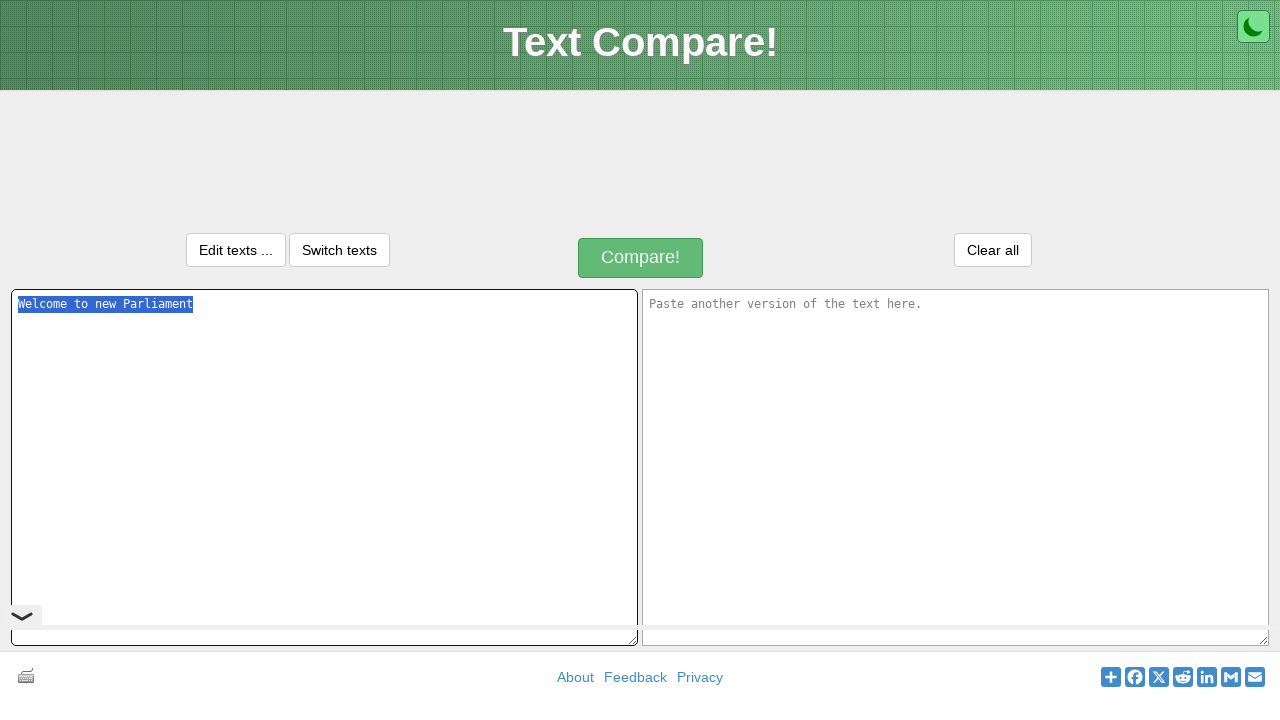

Pressed 'c' key to copy text (Ctrl+C)
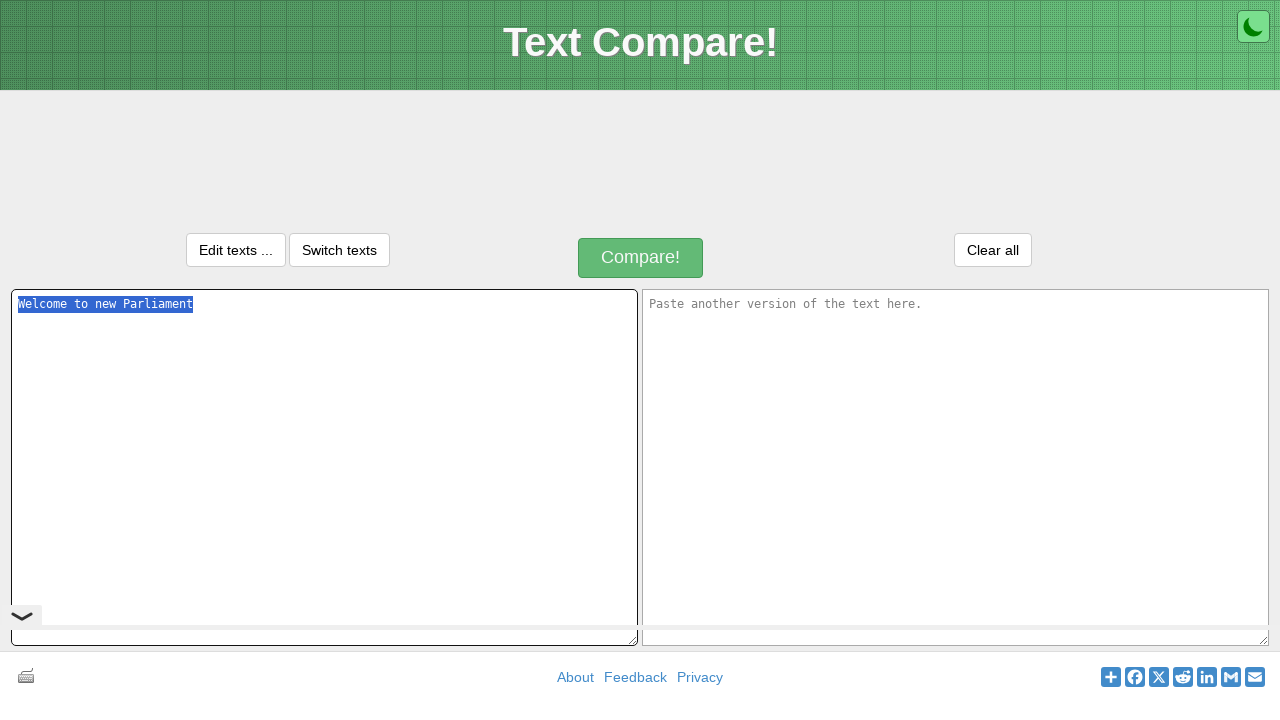

Released Control key after Ctrl+C
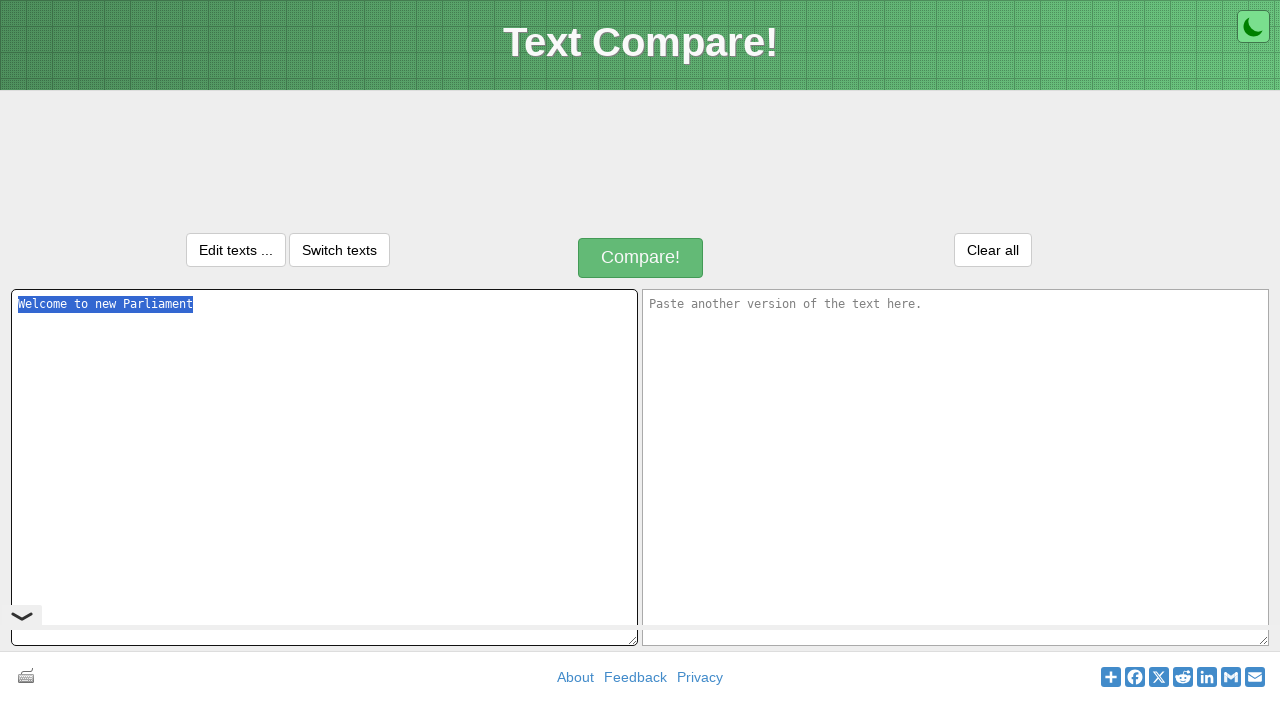

Pressed Control key down
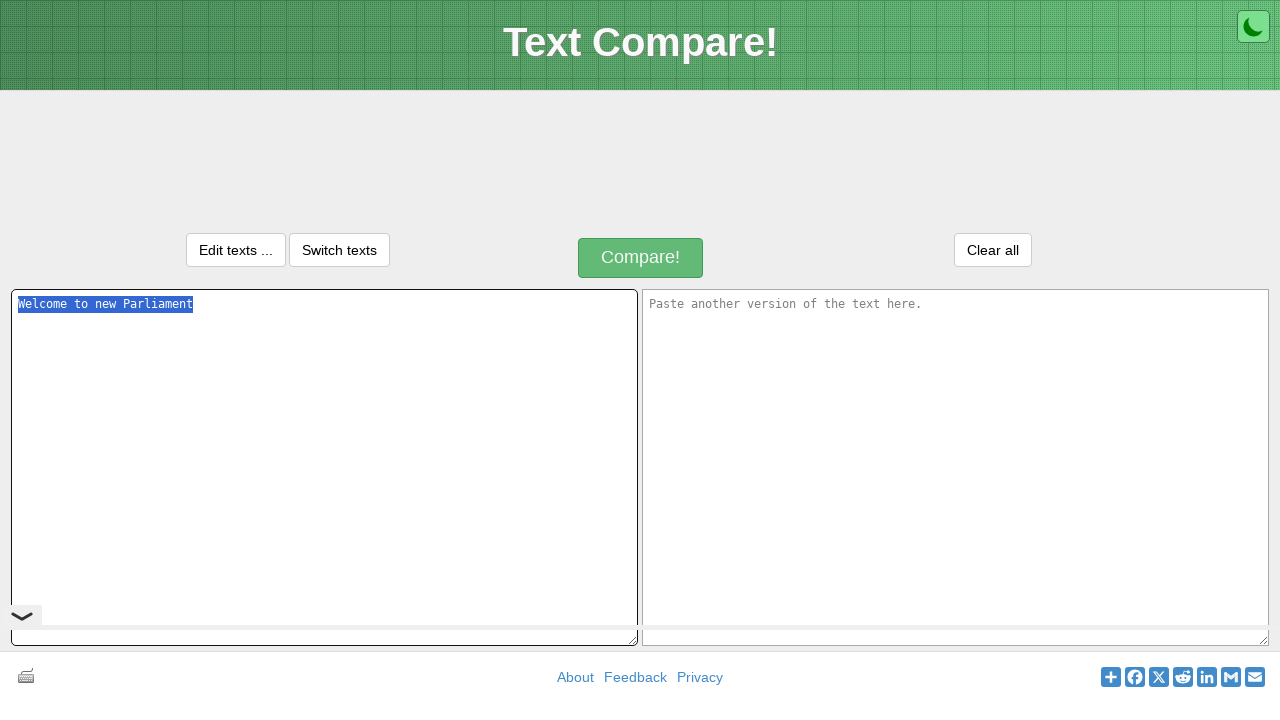

Pressed 'v' key to paste text (Ctrl+V)
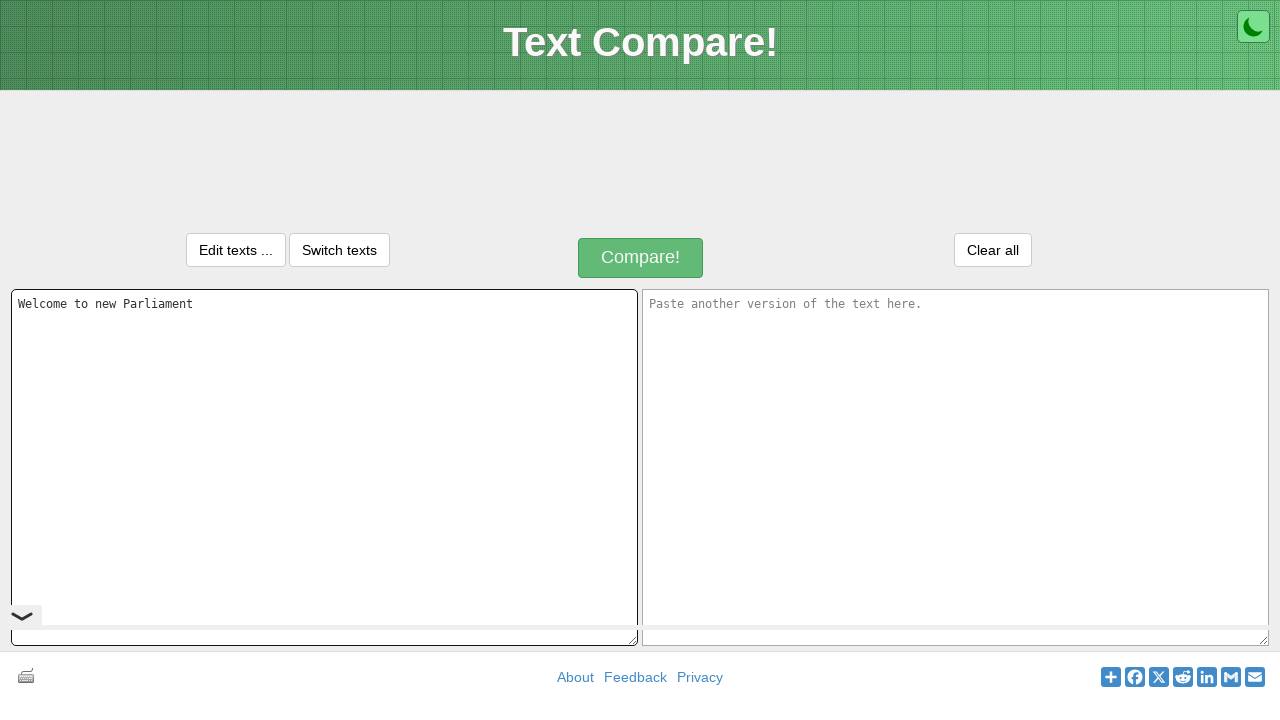

Released Control key after Ctrl+V
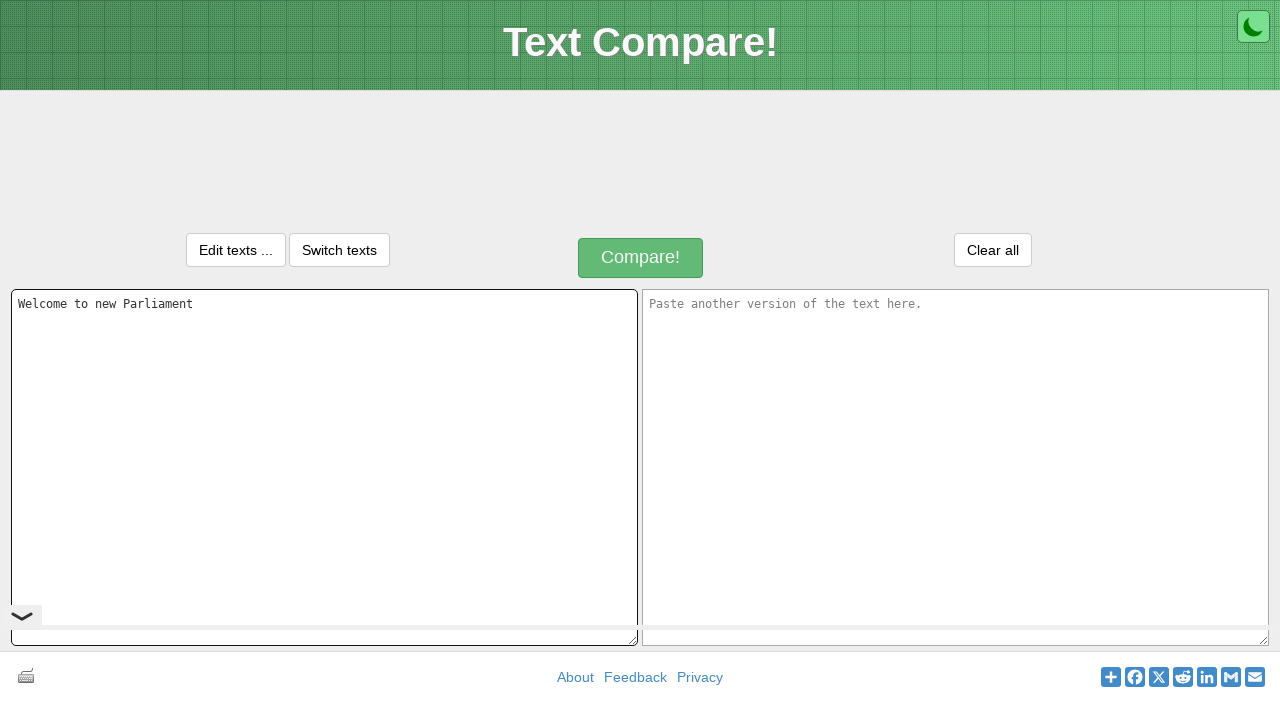

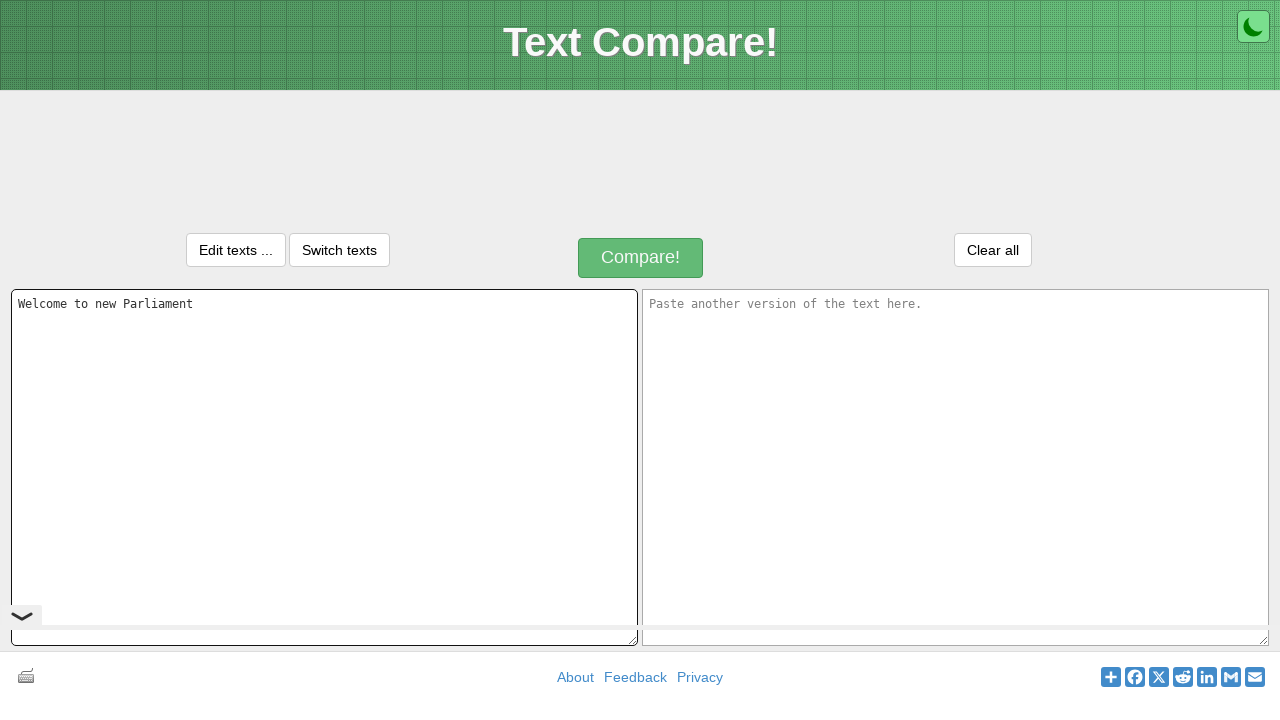